Tests input field functionality by entering a number, clearing it, and entering a different number

Starting URL: http://the-internet.herokuapp.com/inputs

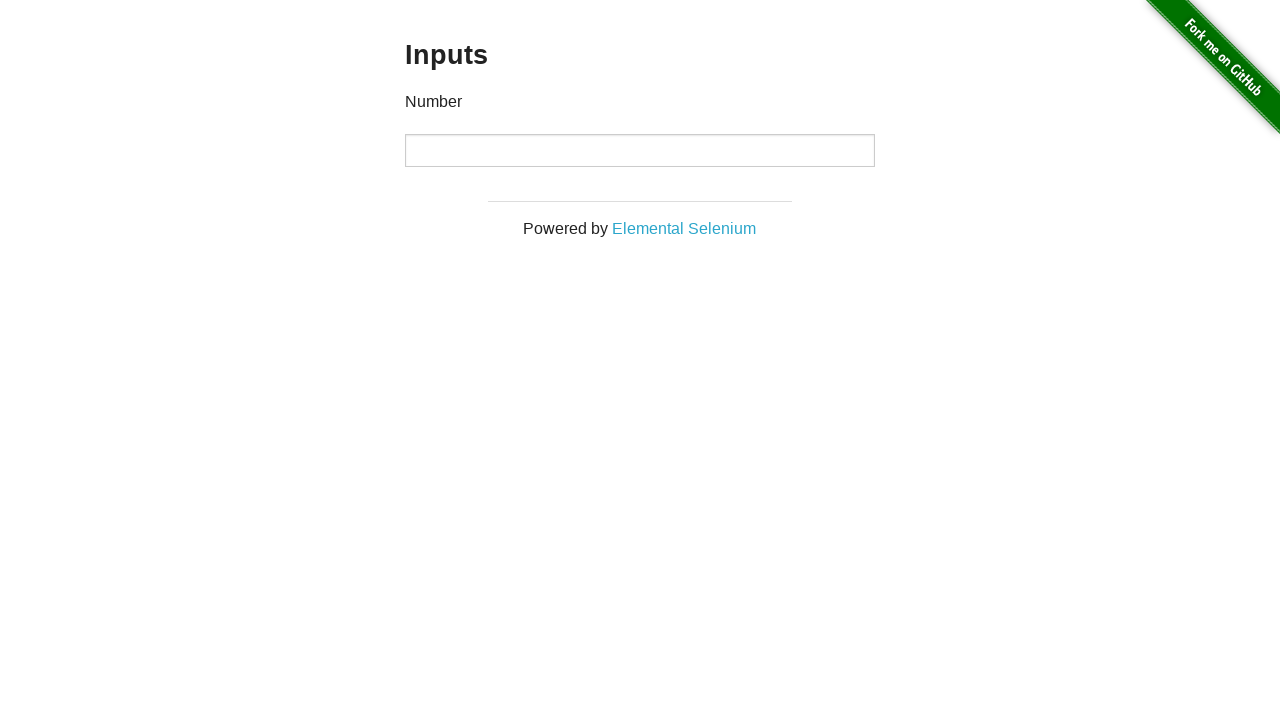

Entered first value '1000' into input field on input
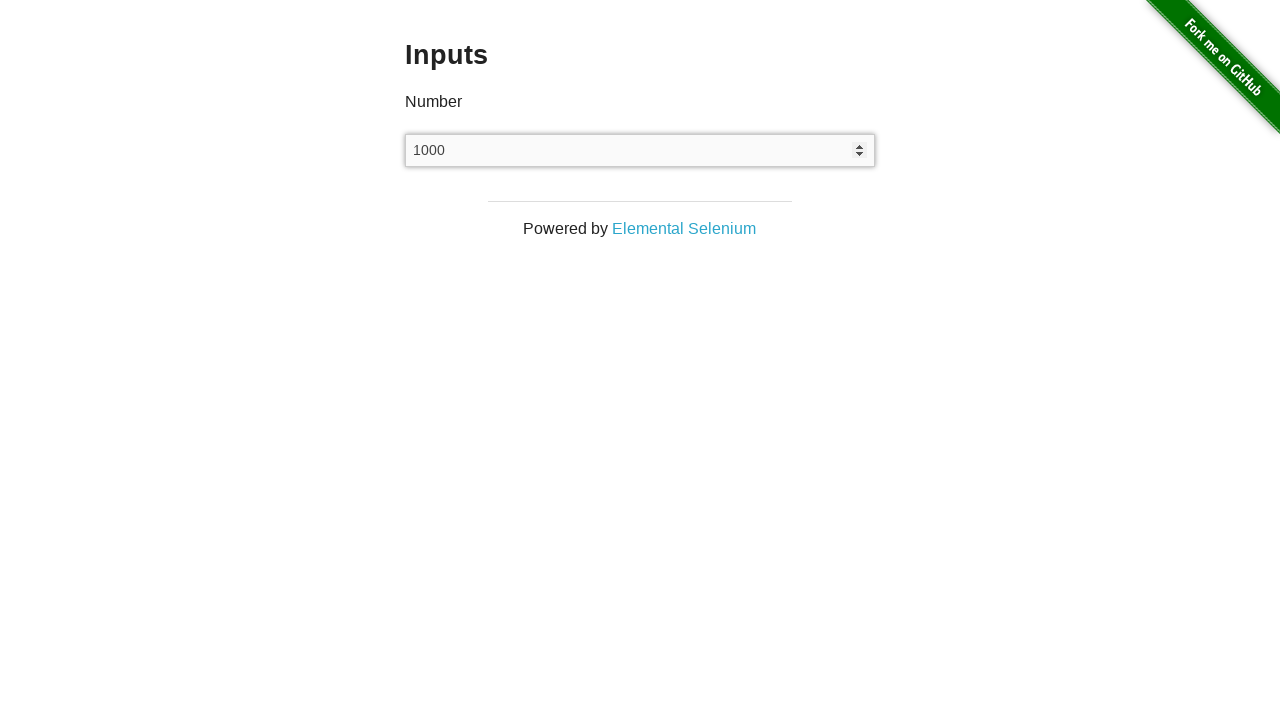

Waited 2 seconds to observe the entered value
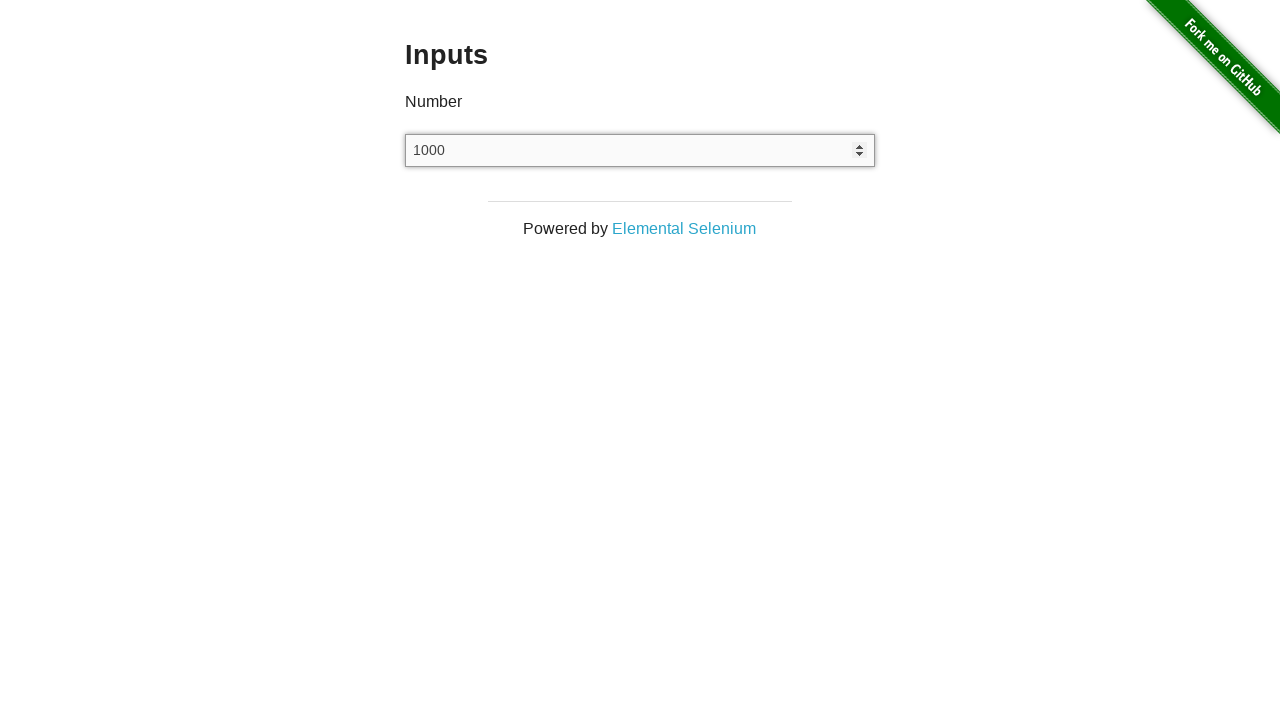

Cleared the input field on input
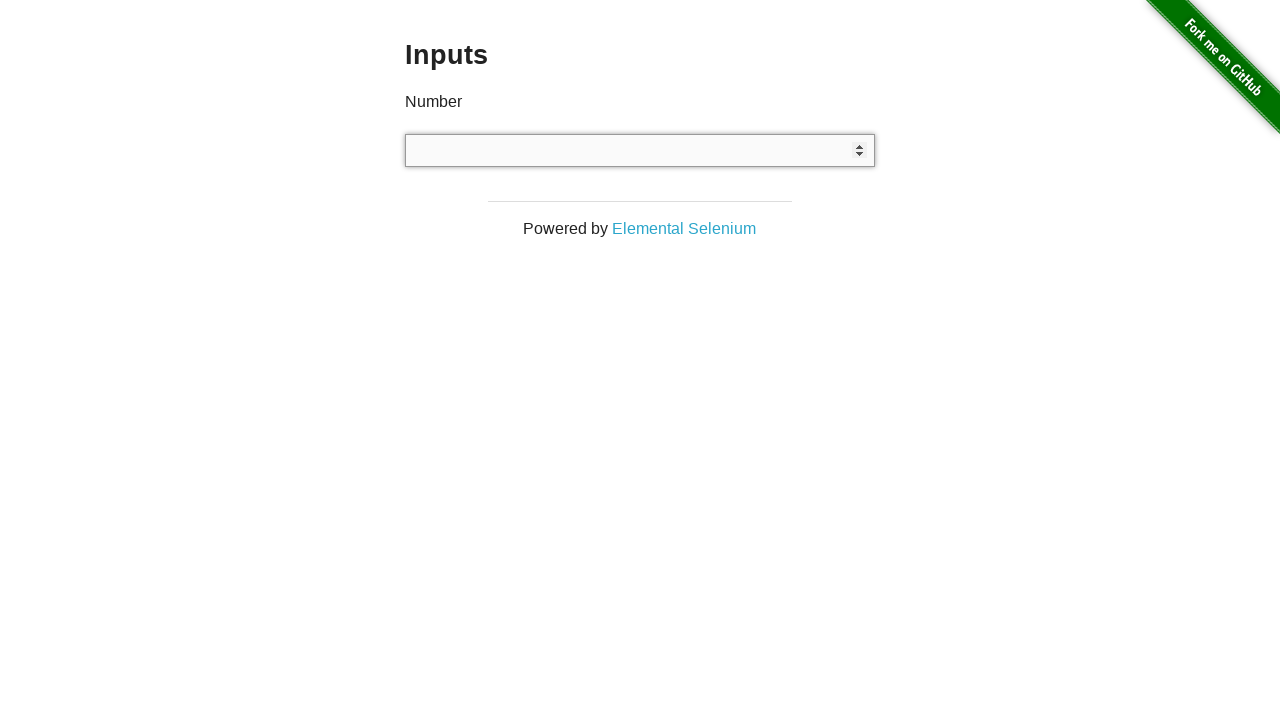

Entered second value '999' into input field on input
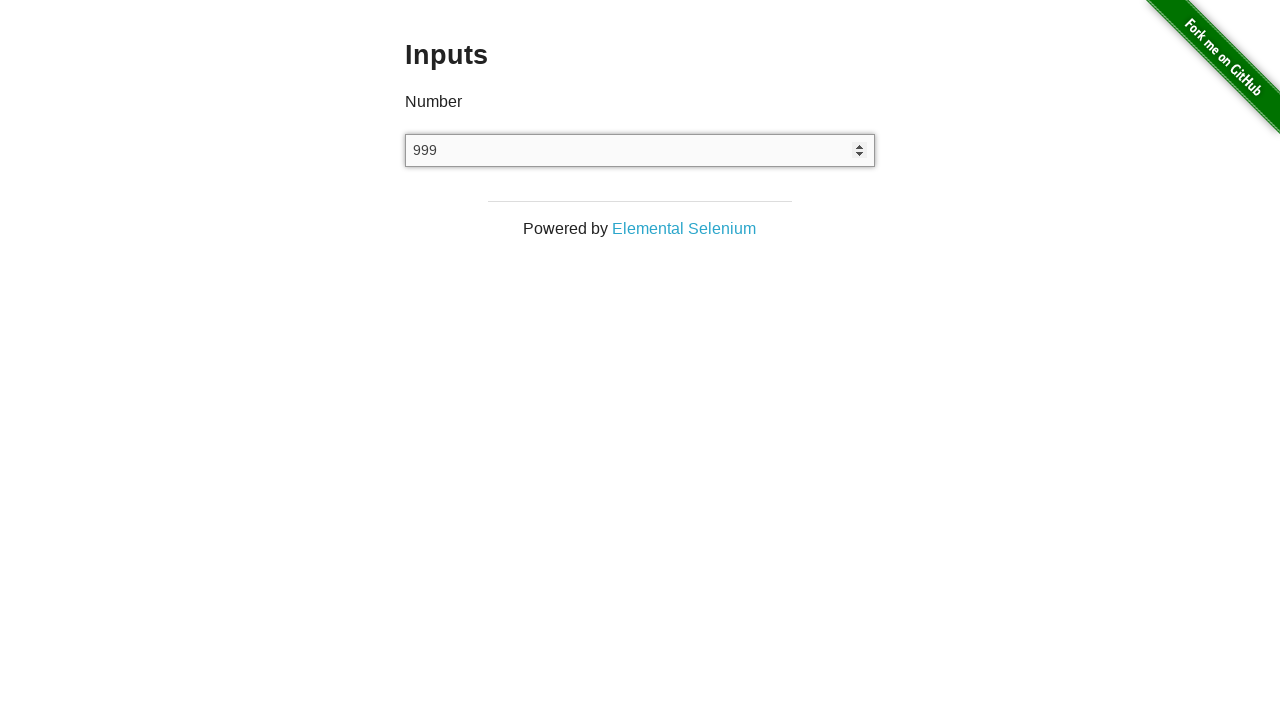

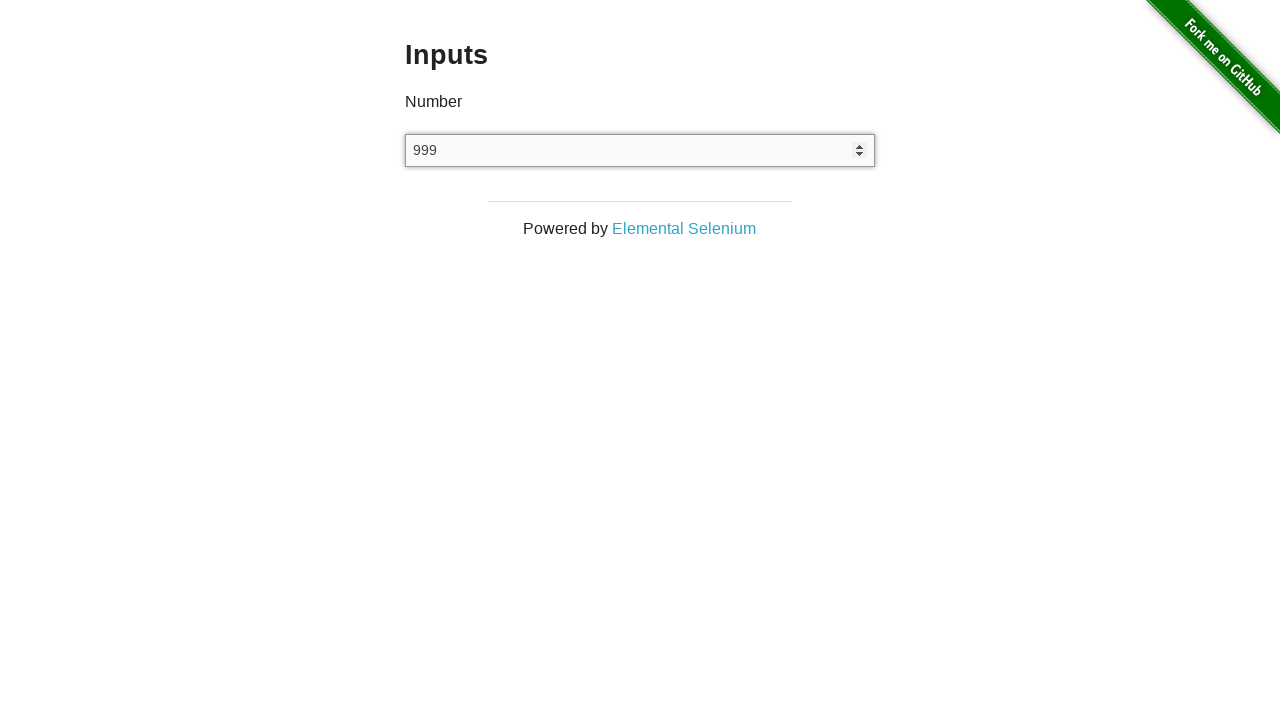